Navigates to the OYO Rooms hotel booking website and ensures the page loads successfully

Starting URL: https://www.oyorooms.com/

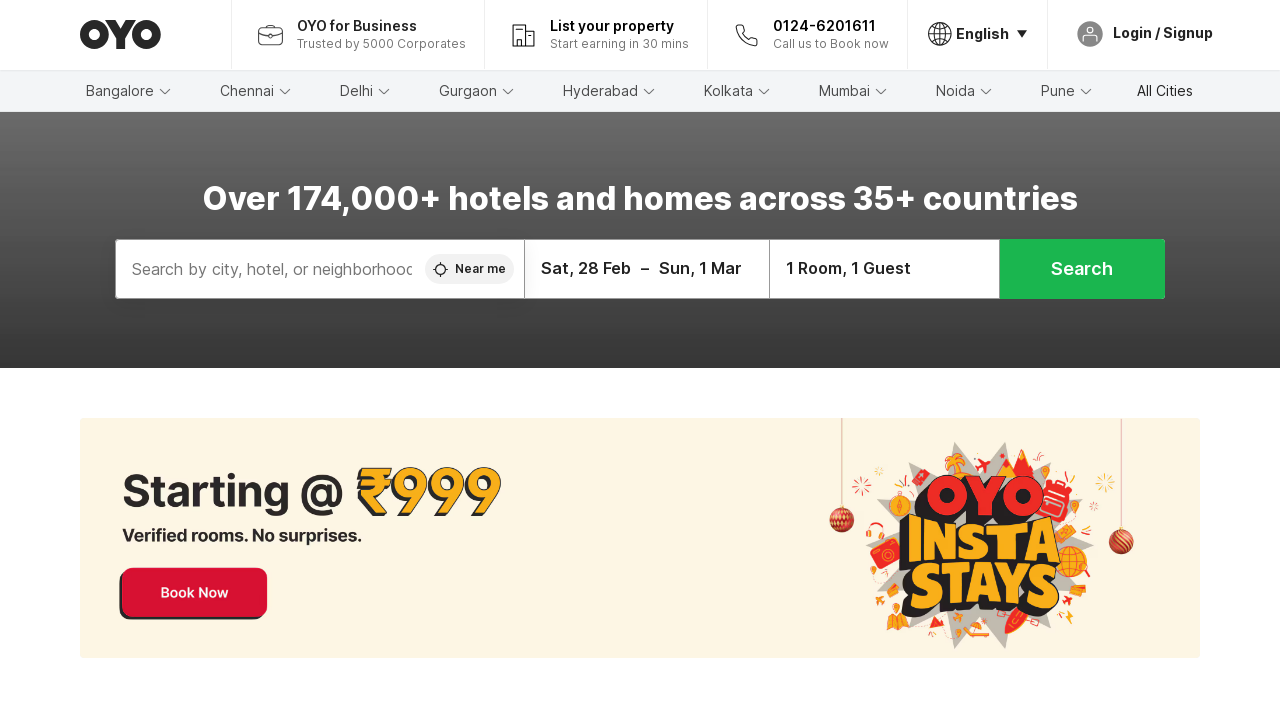

OYO Rooms page loaded with domcontentloaded state
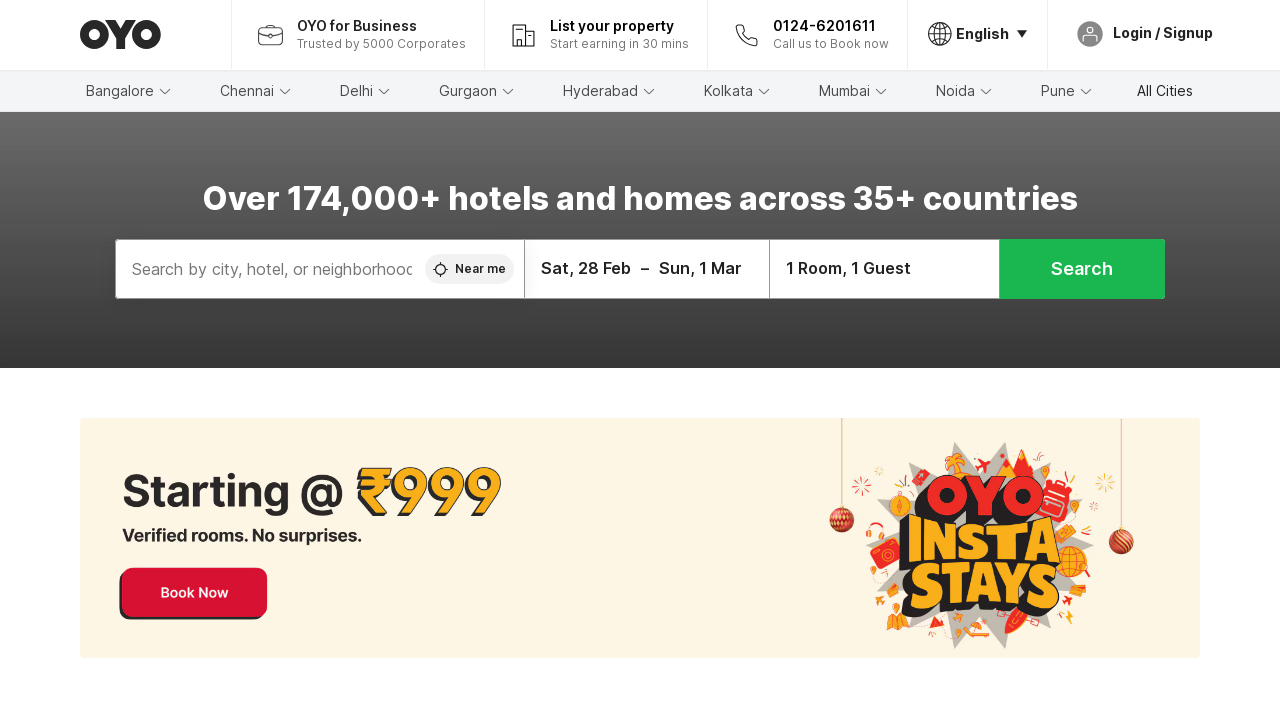

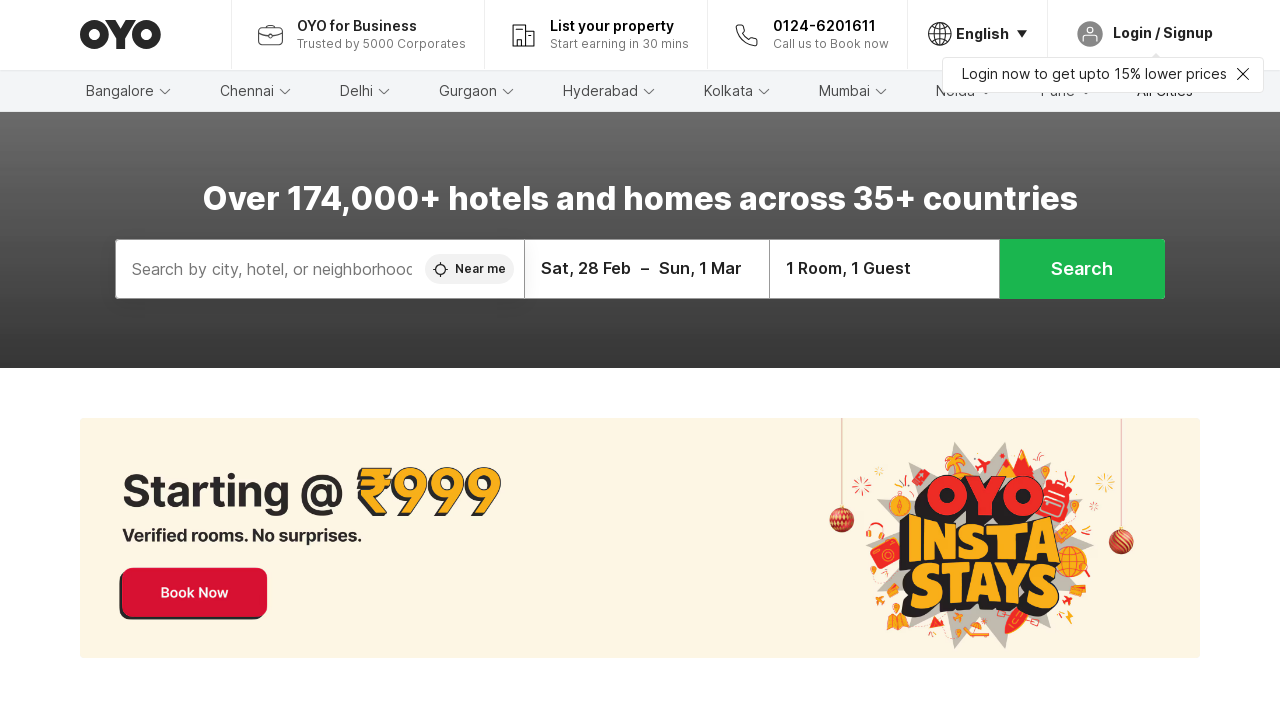